Tests clicking the Autocomplete link and verifying the page heading displays correctly

Starting URL: https://formy-project.herokuapp.com/

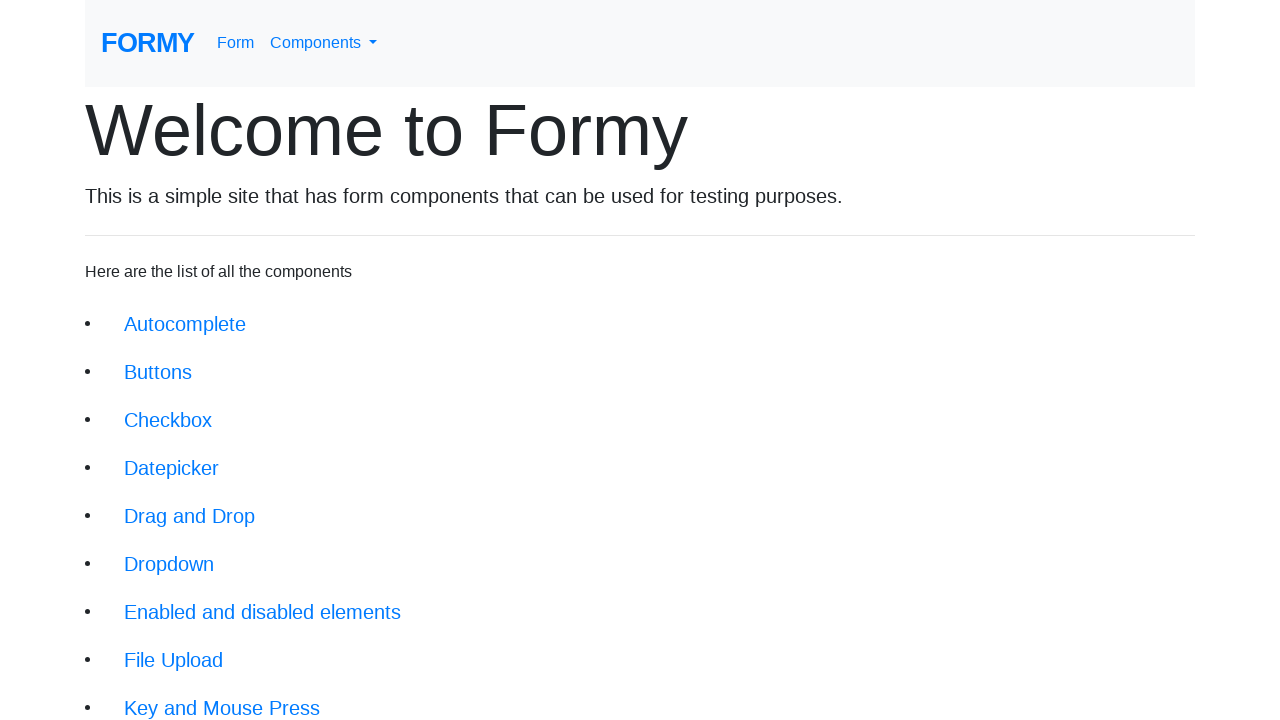

Clicked the Autocomplete link at (185, 324) on xpath=//li/a[text()='Autocomplete']
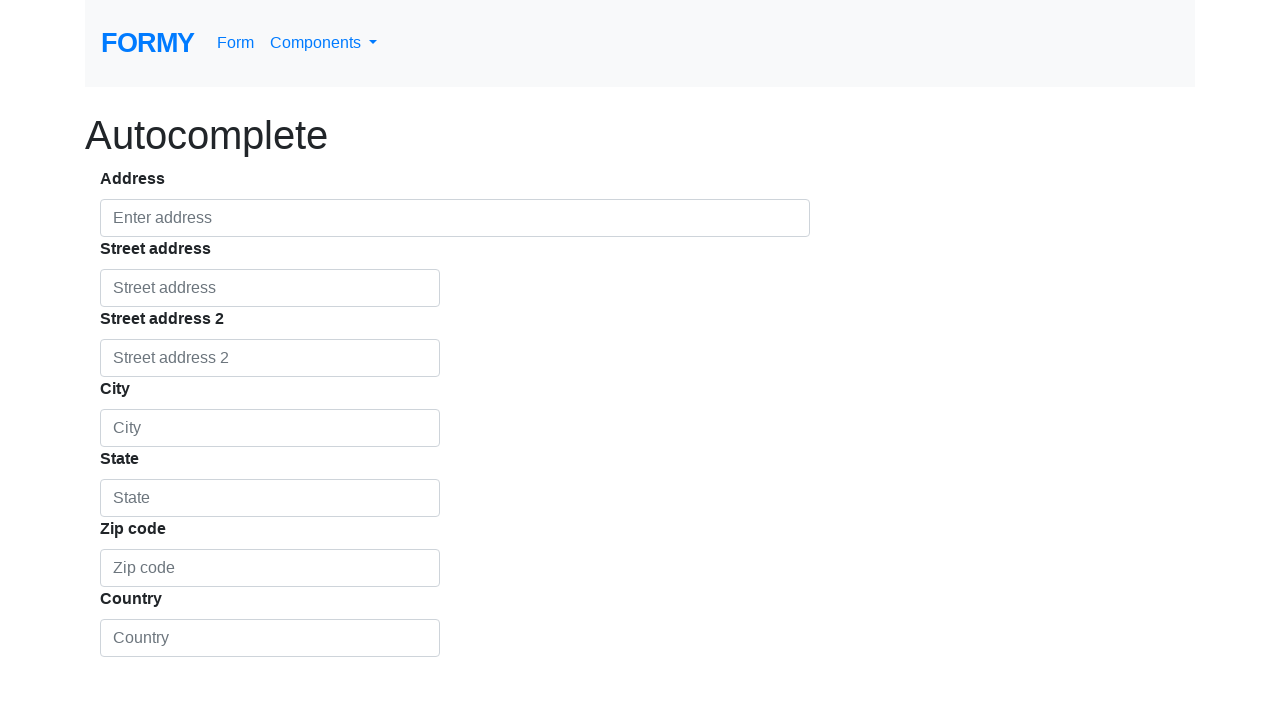

Autocomplete page heading loaded
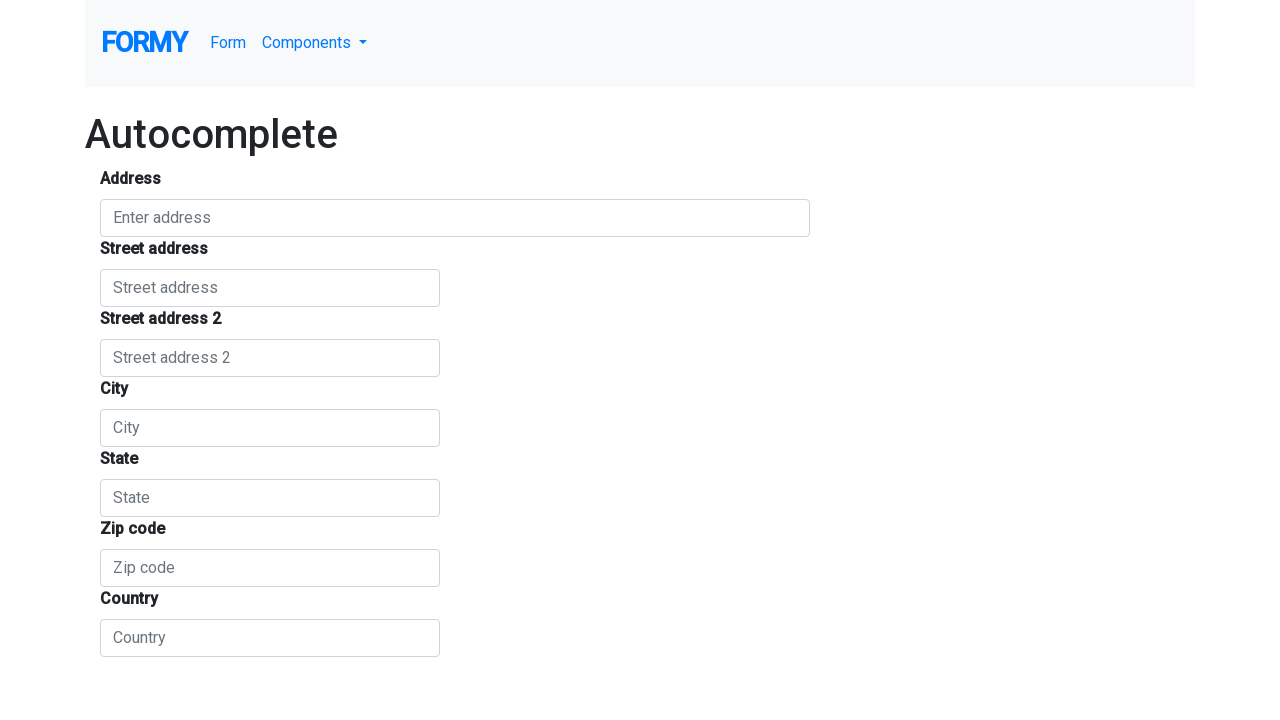

Retrieved heading text: 'Autocomplete'
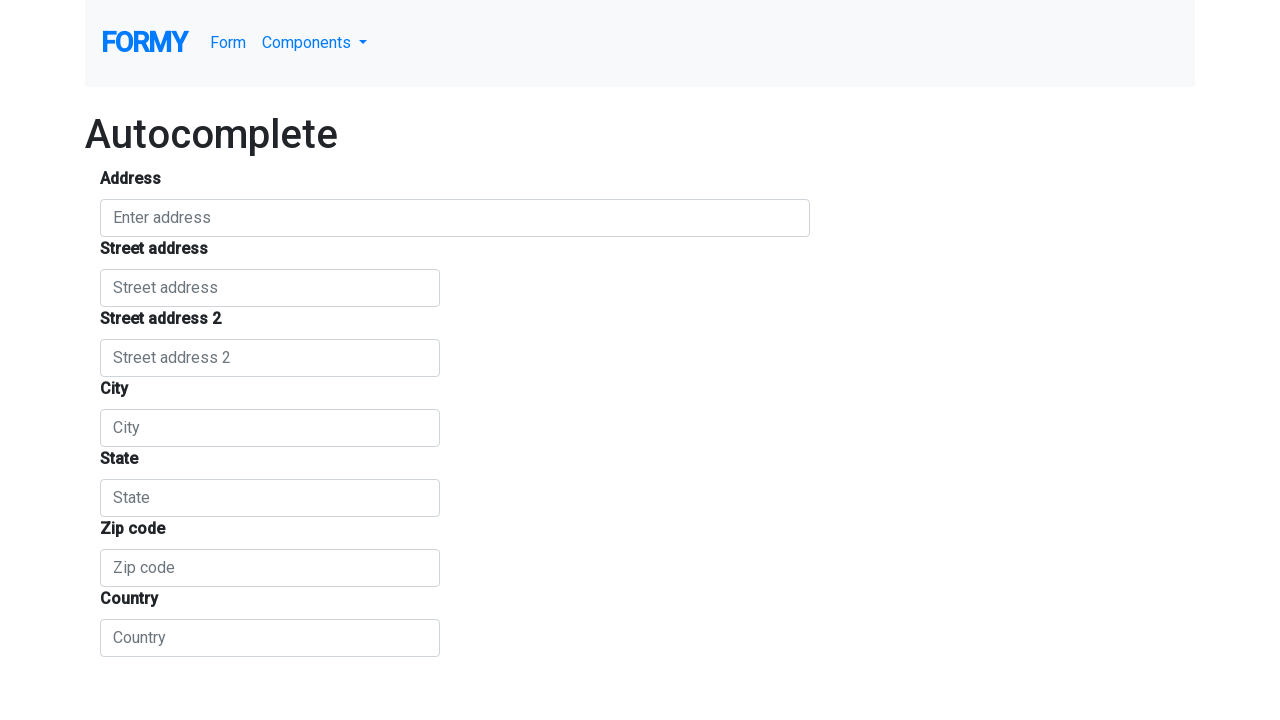

Verified heading displays 'Autocomplete' correctly
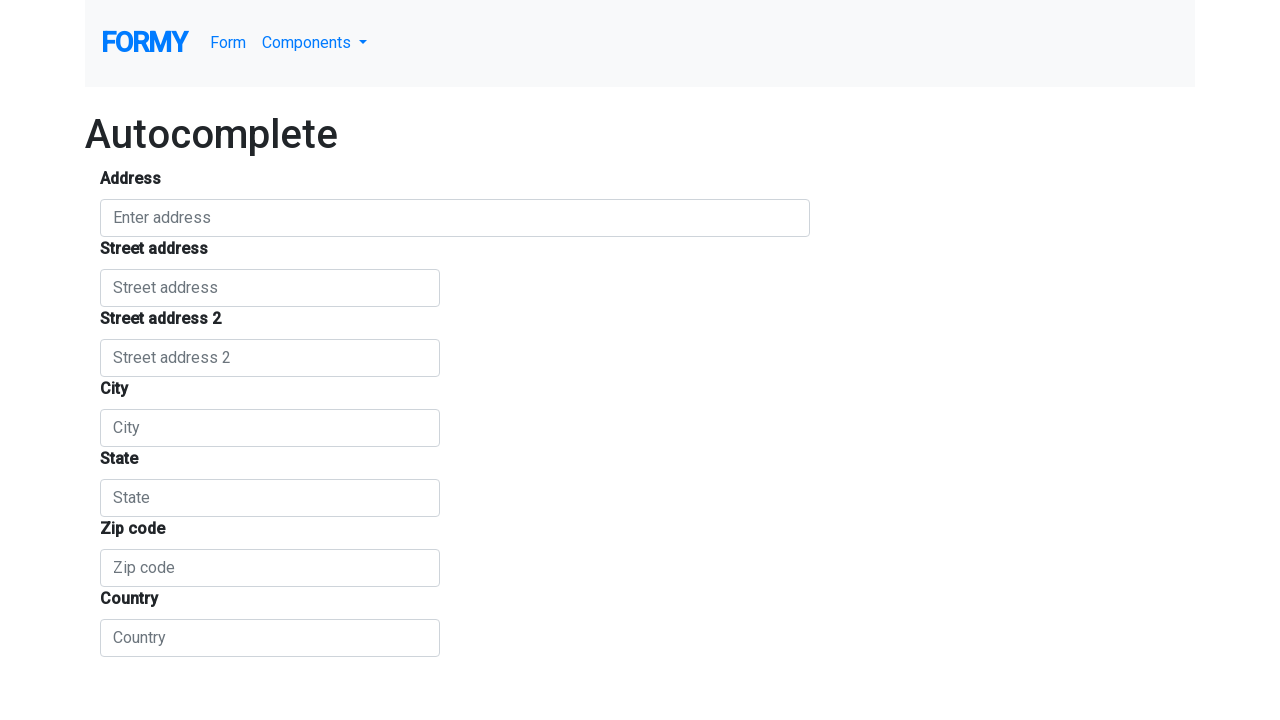

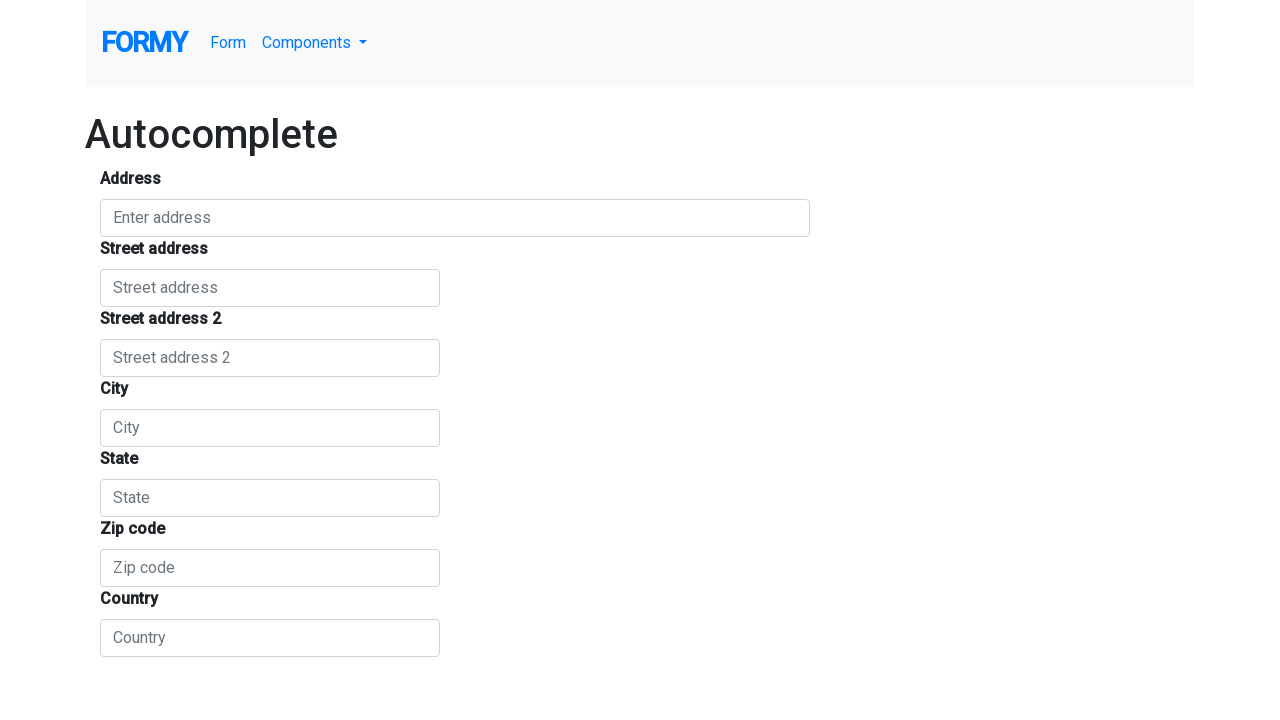